Navigates to the Navbar documentation page and verifies the h1 heading is present

Starting URL: https://flowbite-svelte.com/docs/components/navbar

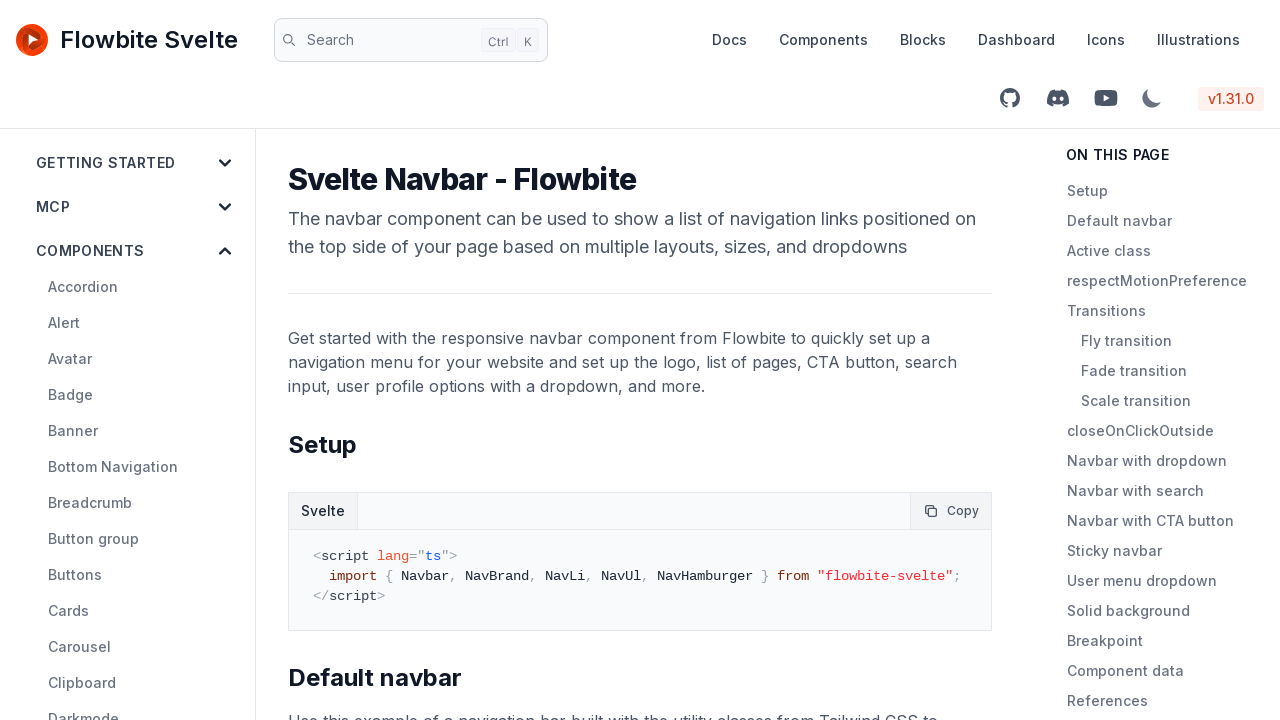

Navigated to Navbar documentation page
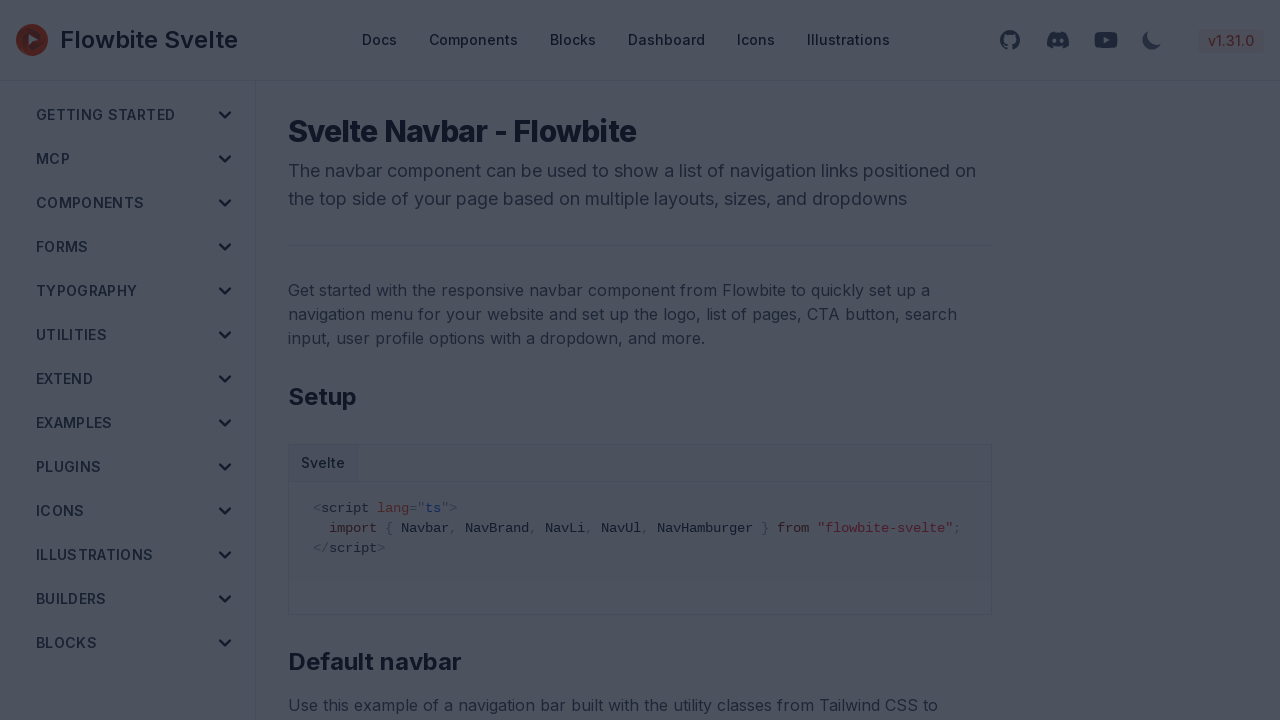

Waited for h1 heading to be present on page
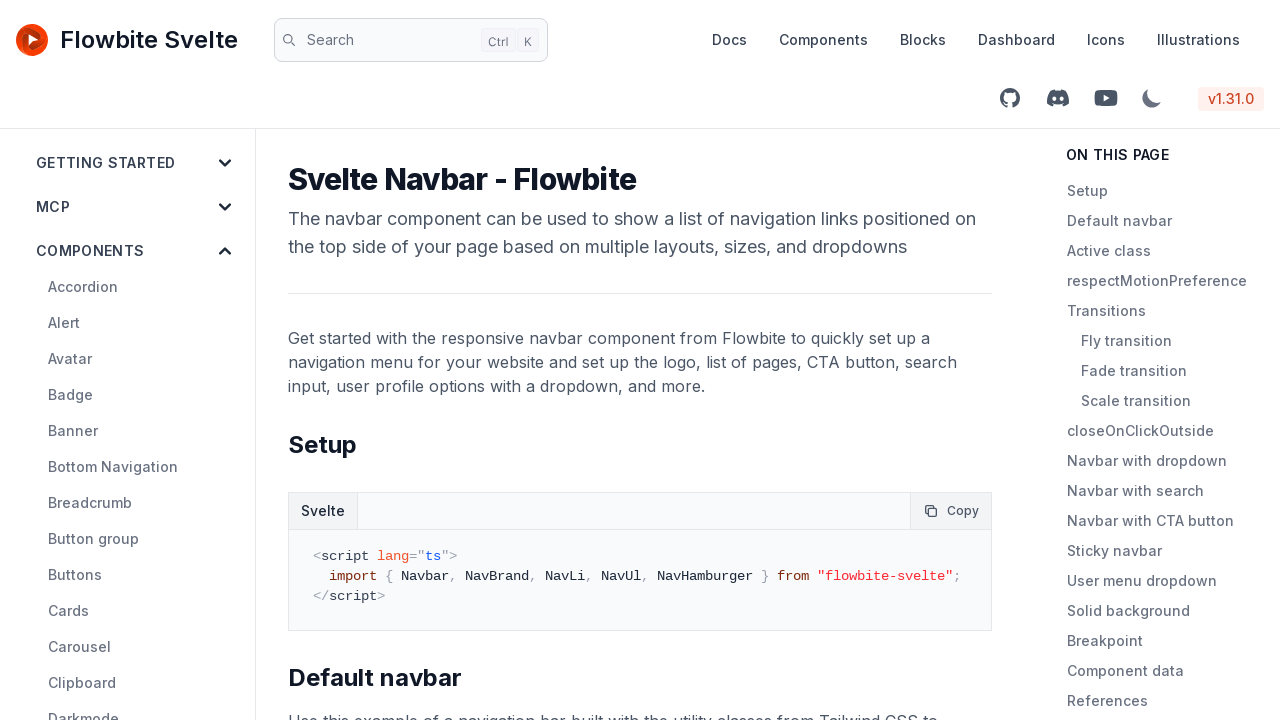

Verified h1 heading is visible on Navbar page
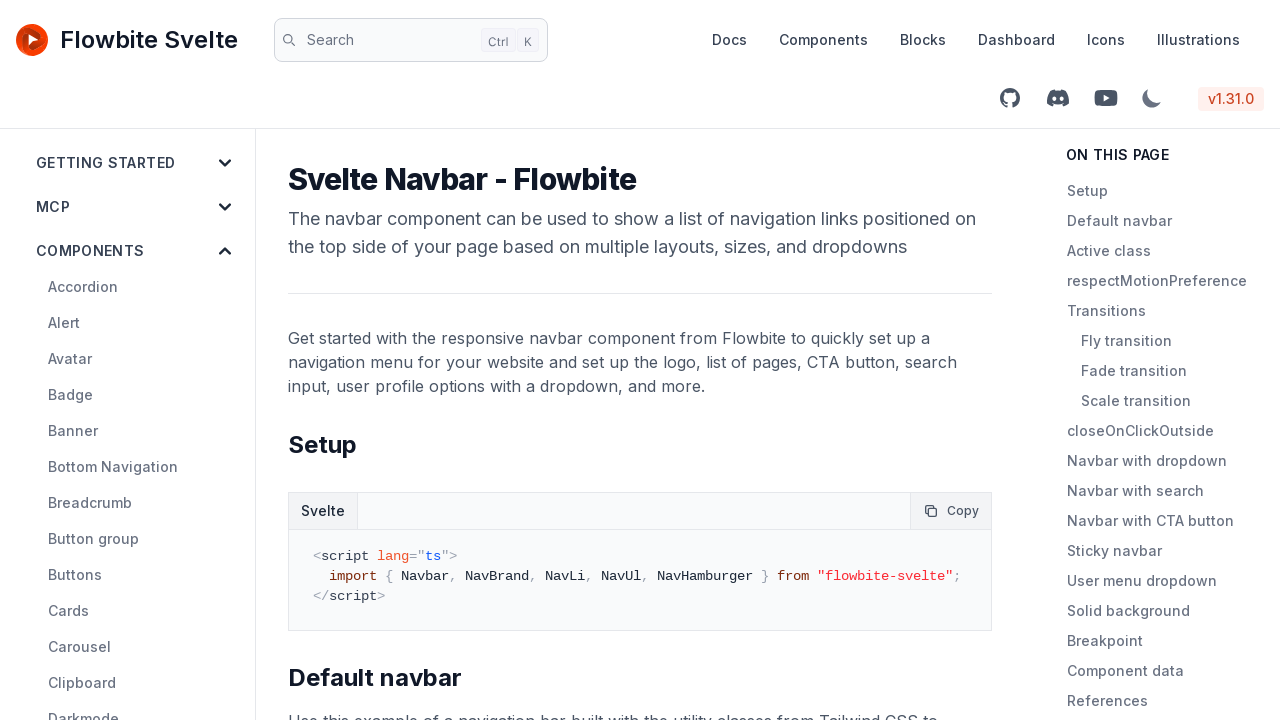

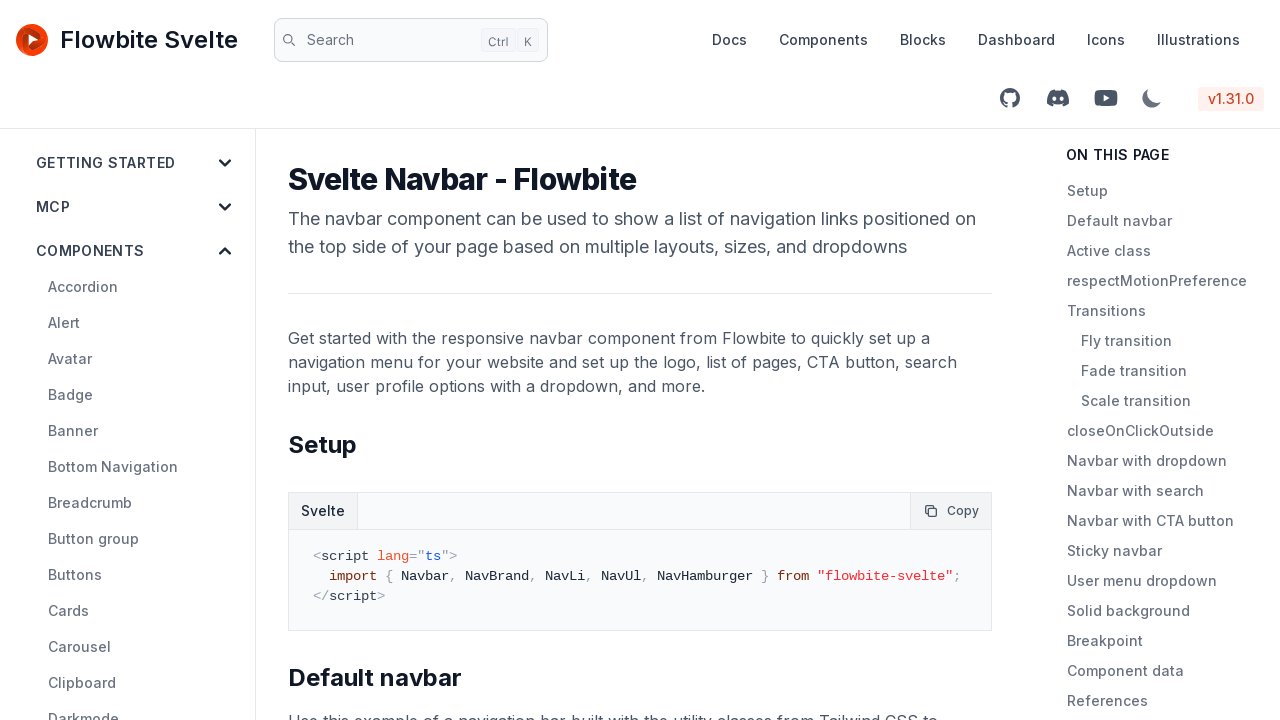